Tests that signup fails when password is only one character

Starting URL: https://selenium-blog.herokuapp.com/

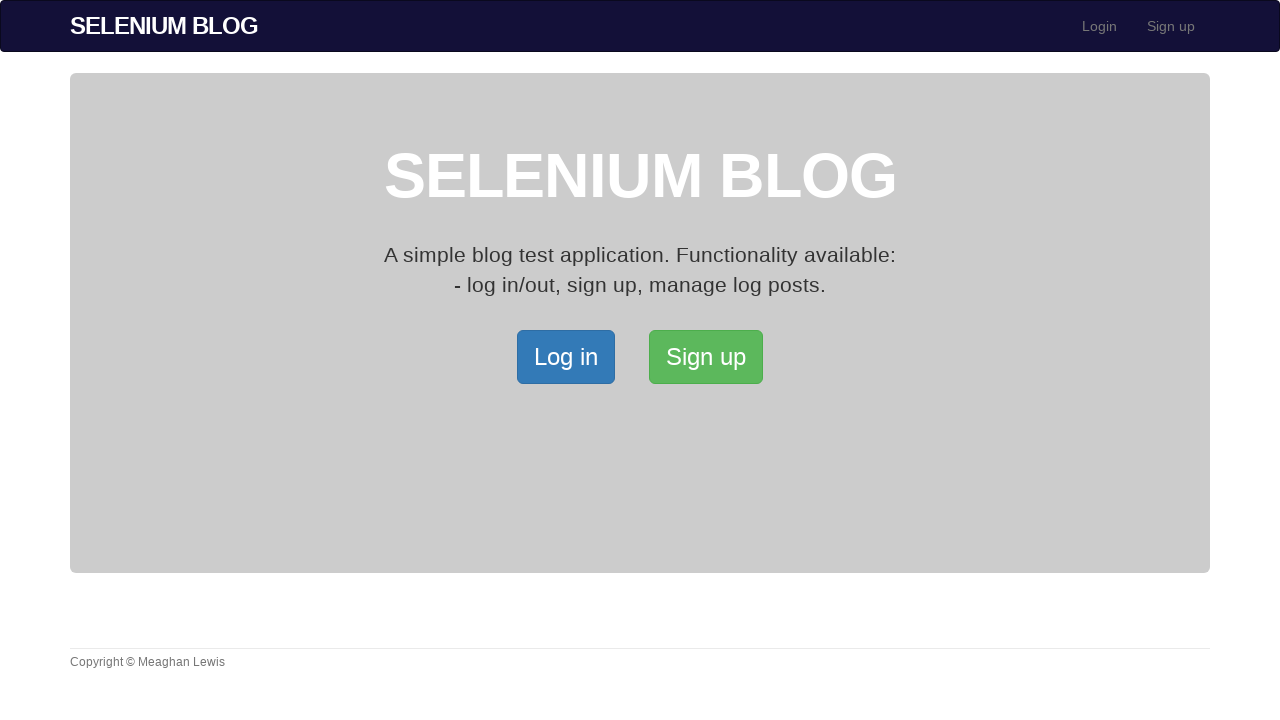

Clicked signup link in navigation menu at (1171, 26) on xpath=//*[@id='bs-example-navbar-collapse-1']/ul/li[2]/a
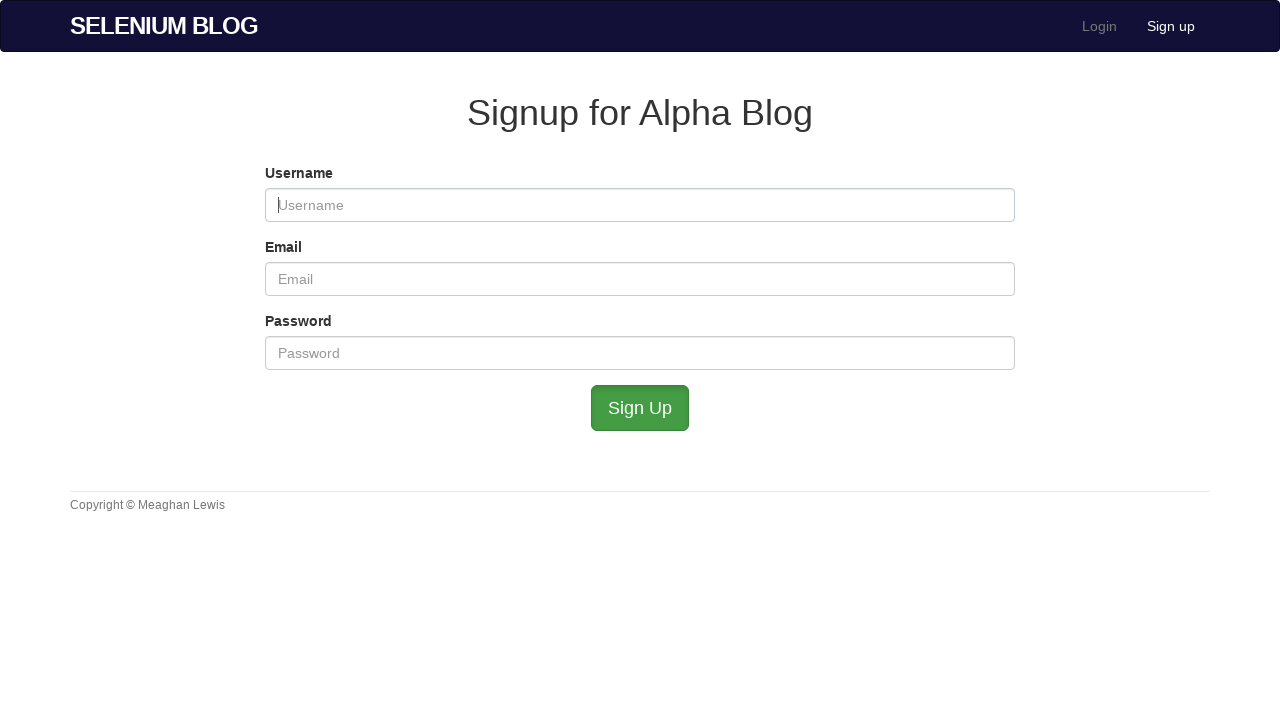

Filled username field with 'TestUser6298' on #user_username
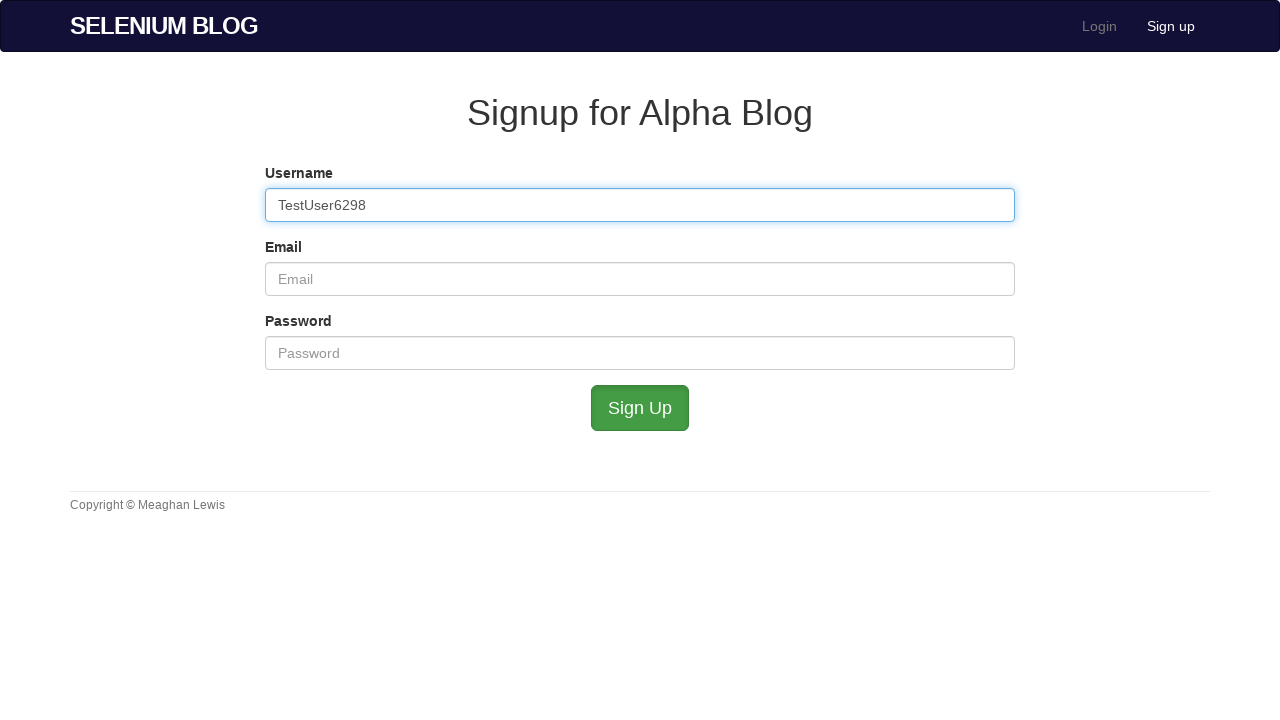

Filled email field with 'testuser6298@example.com' on #user_email
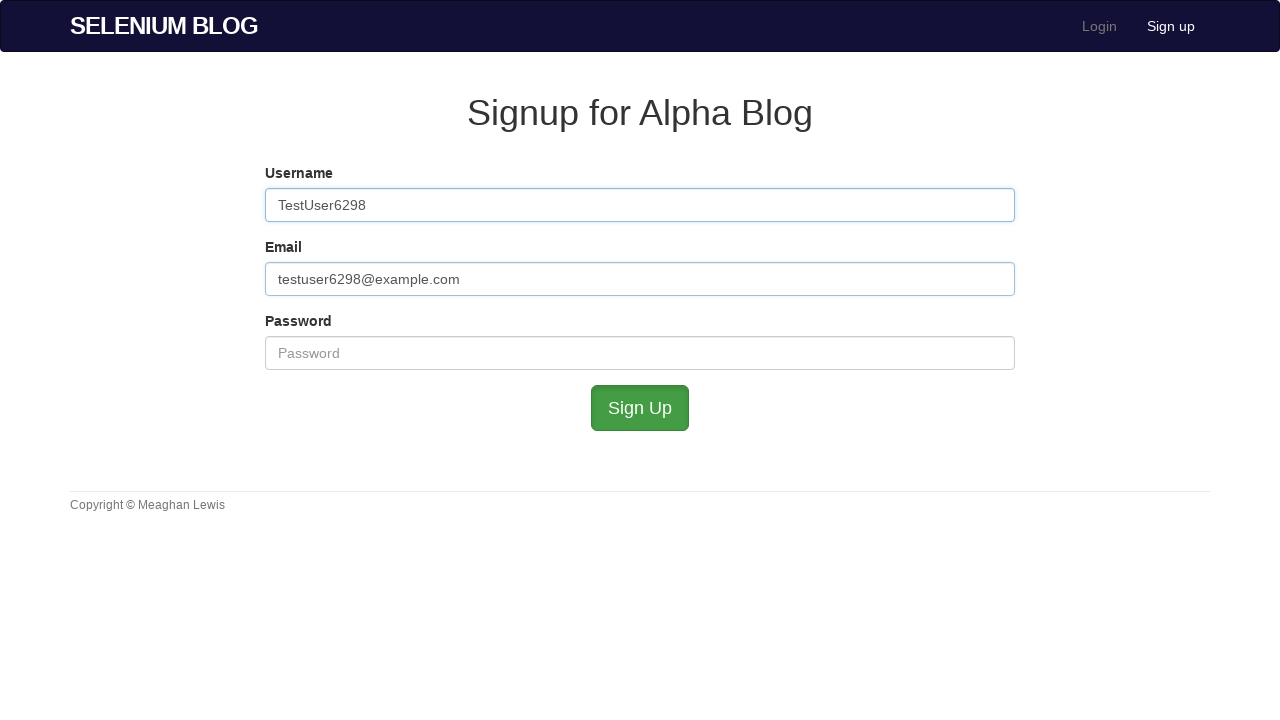

Filled password field with single character 'x' on #user_password
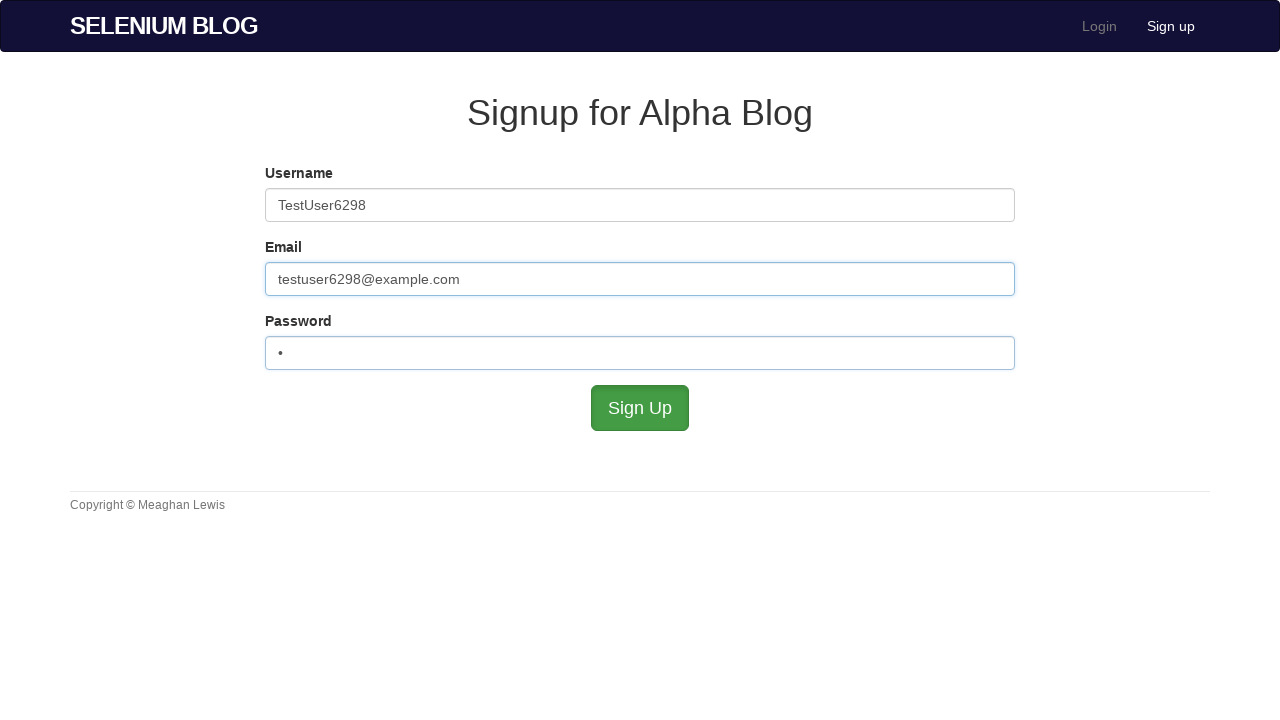

Clicked signup button with invalid single-character password at (640, 408) on #submit
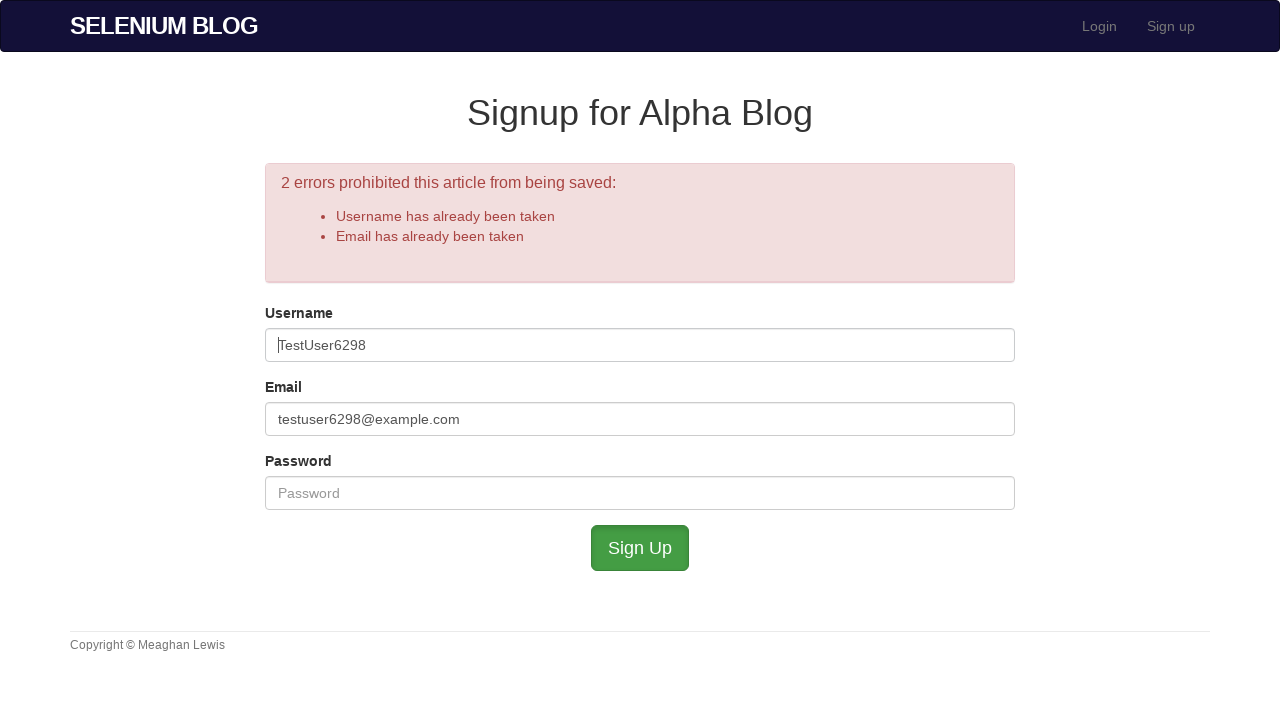

Clicked login link in navigation menu at (1100, 26) on xpath=//*[@id='bs-example-navbar-collapse-1']/ul/li[1]/a
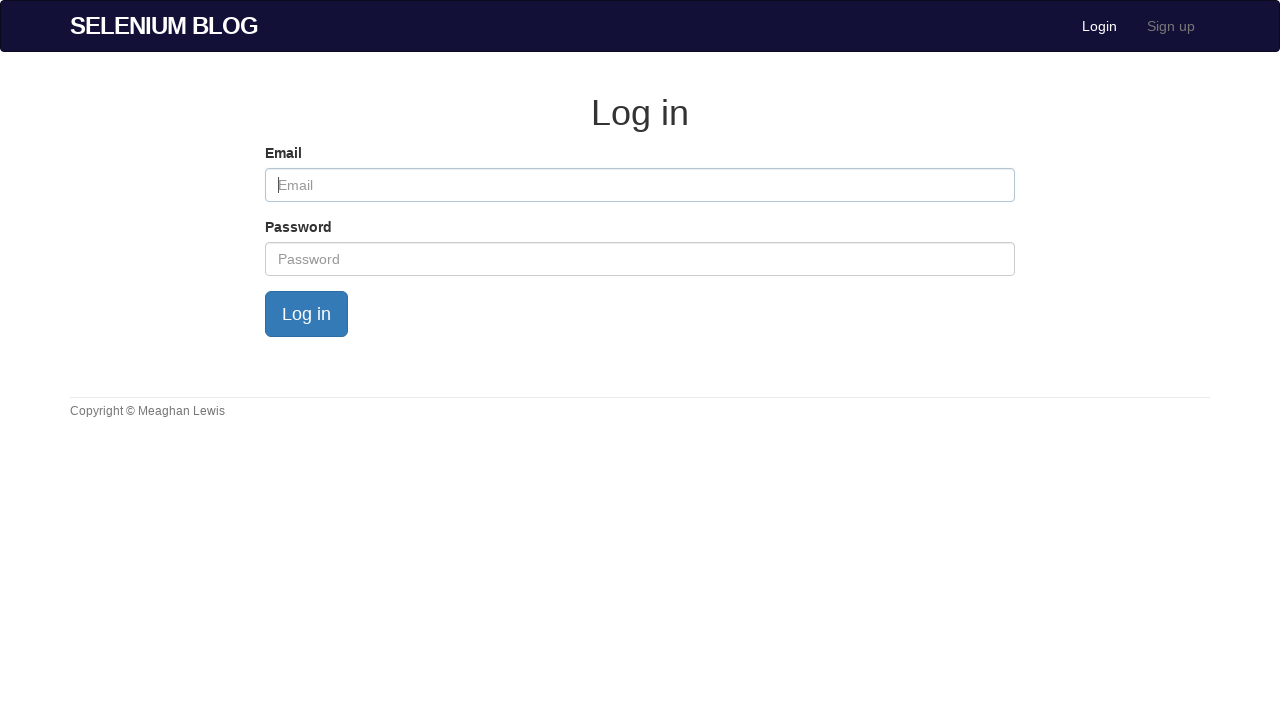

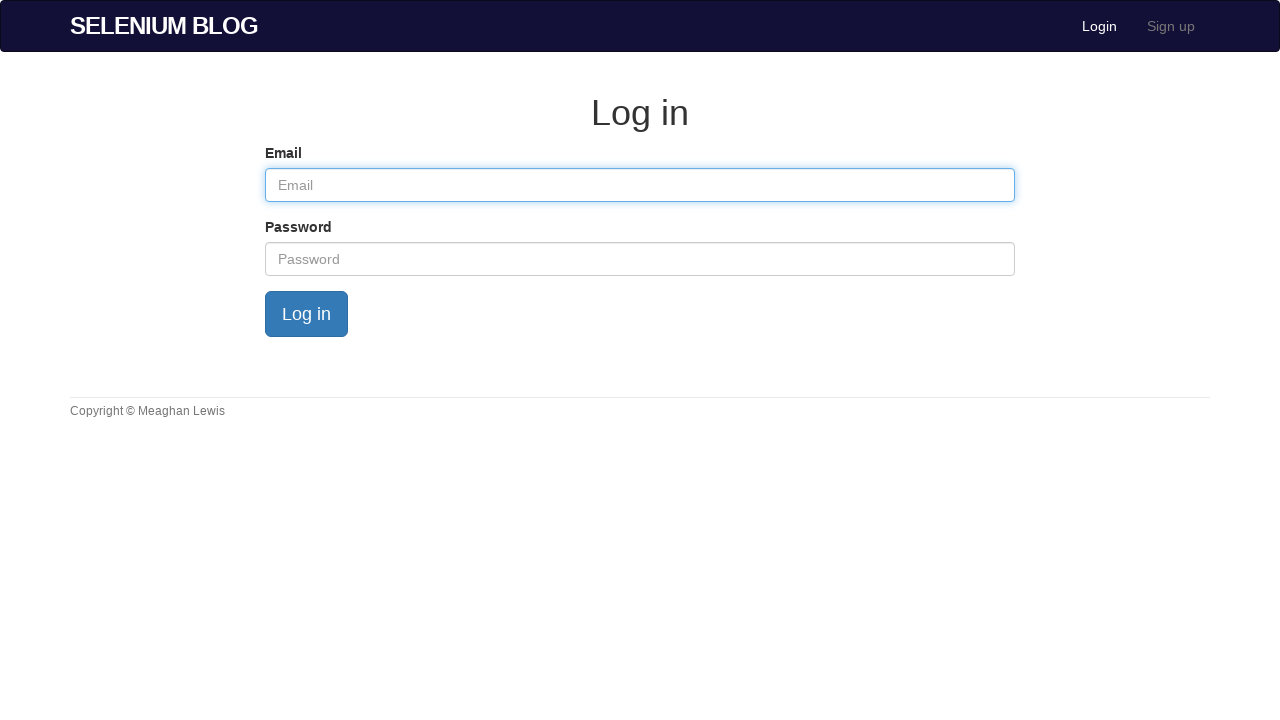